Fills out a data types form with valid data, submits it, and verifies the city field shows success styling

Starting URL: https://bonigarcia.dev/selenium-webdriver-java/data-types.html

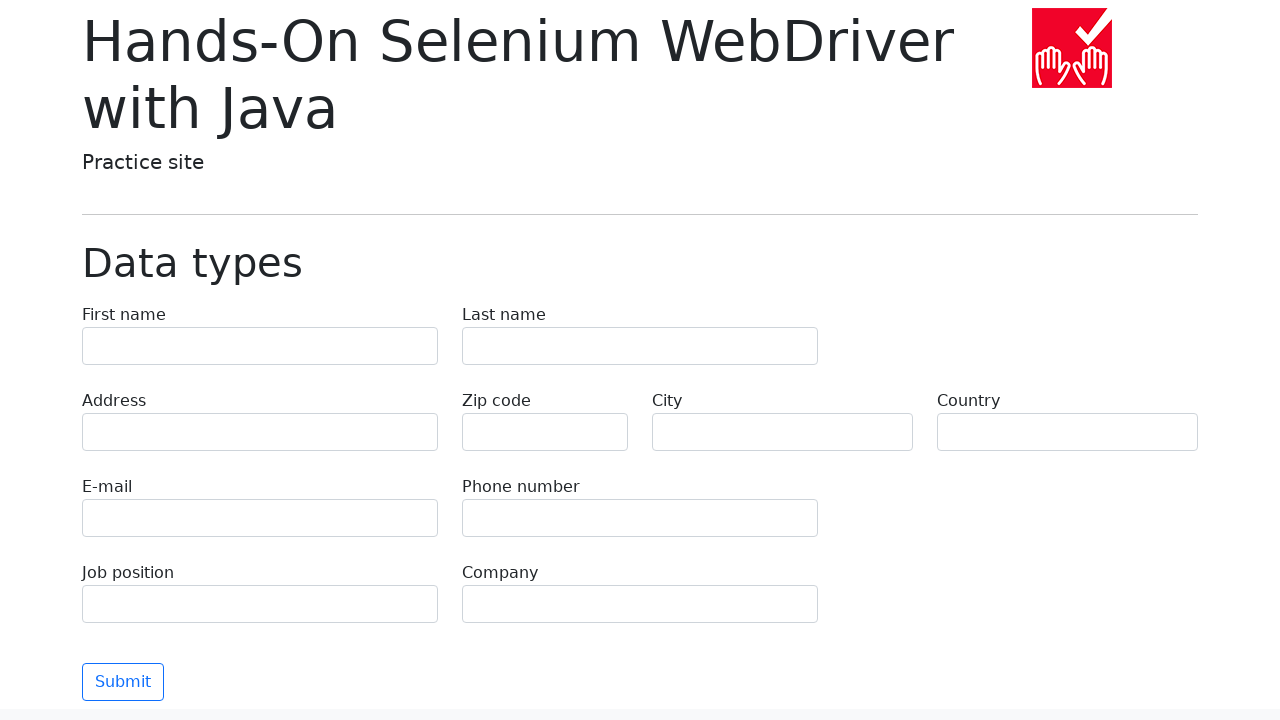

Filled first name field with 'Иван' on input[name='first-name']
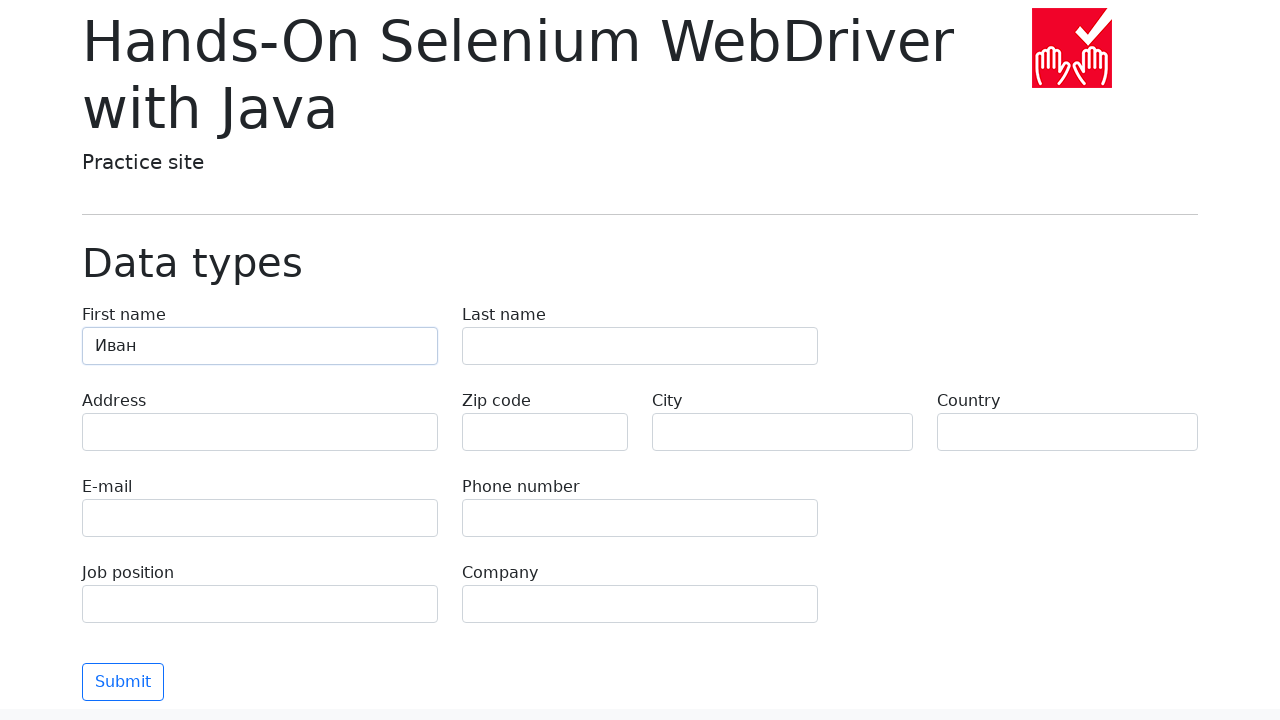

Filled last name field with 'Петров' on input[name='last-name']
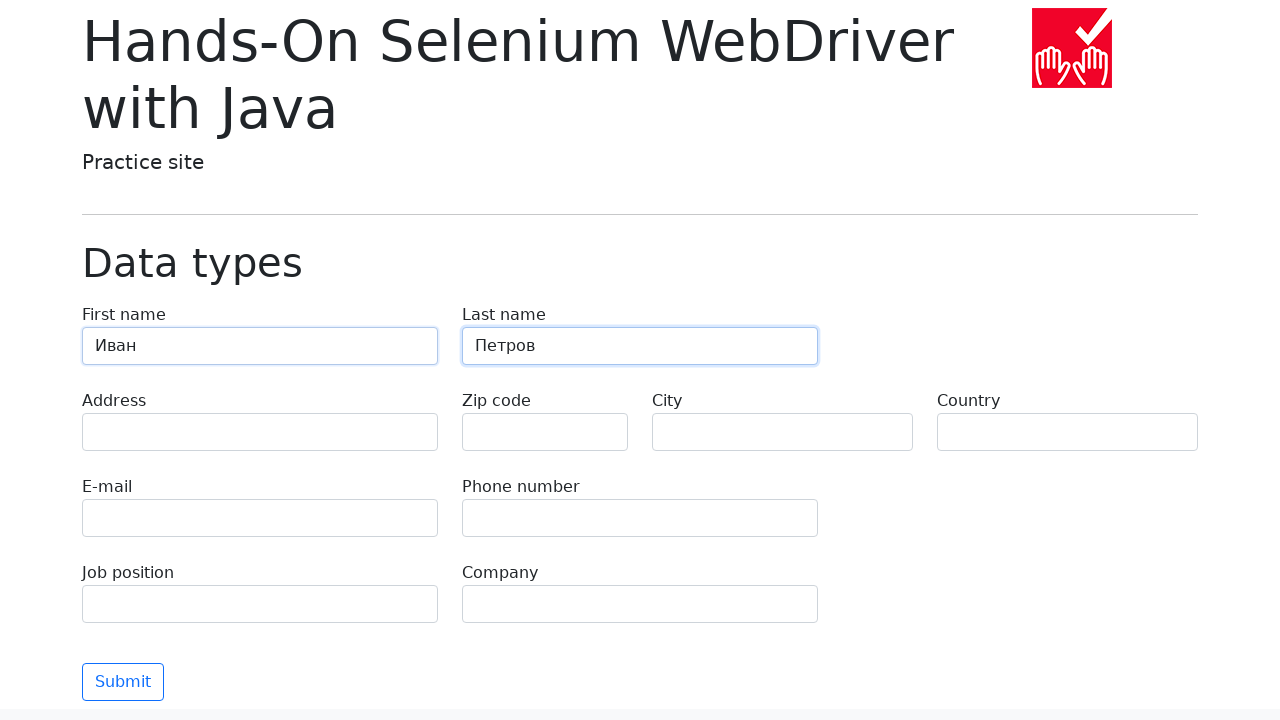

Filled address field with 'Ленина, 55-3' on input[name='address']
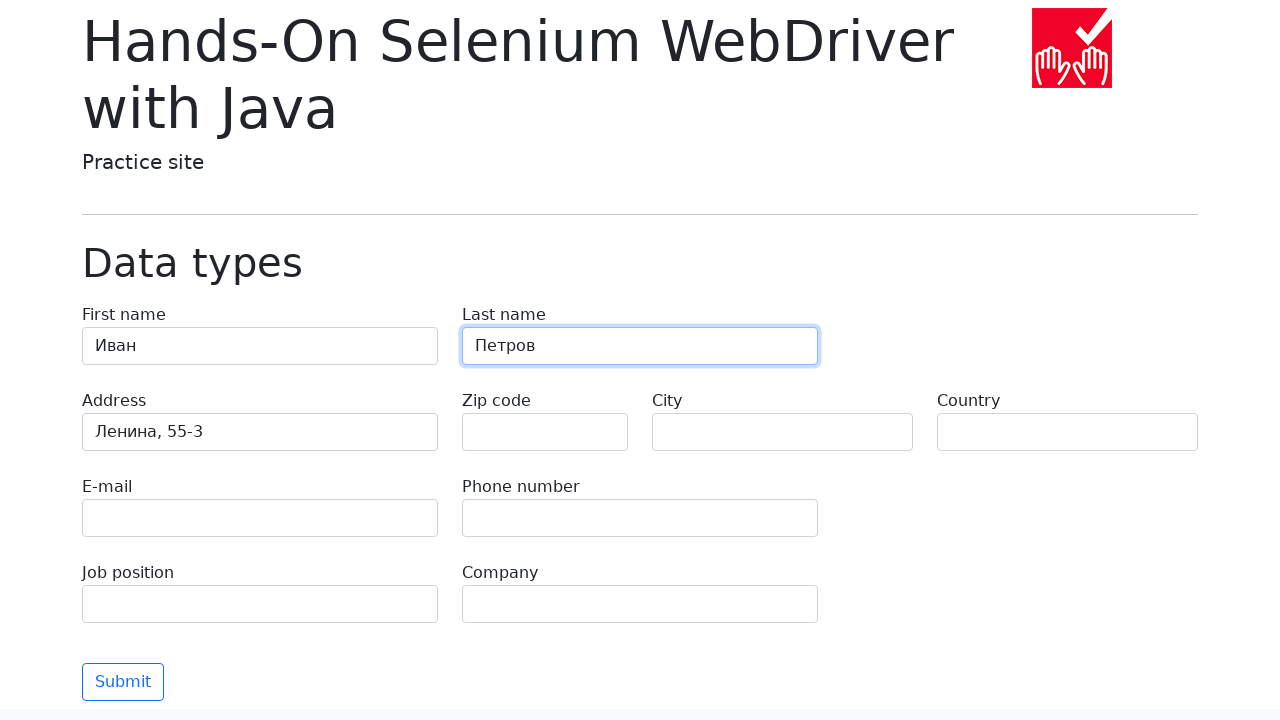

Filled email field with 'test@skypro.com' on input[name='e-mail']
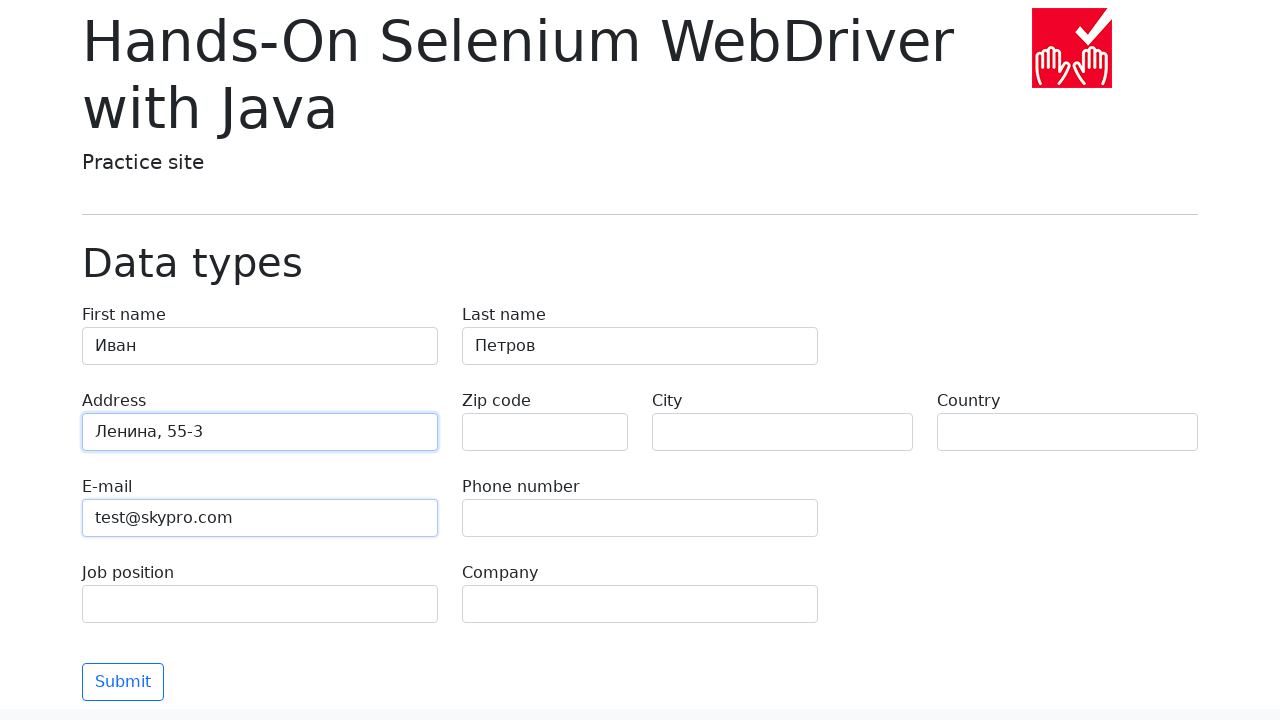

Filled phone field with '+7985899998787' on input[name='phone']
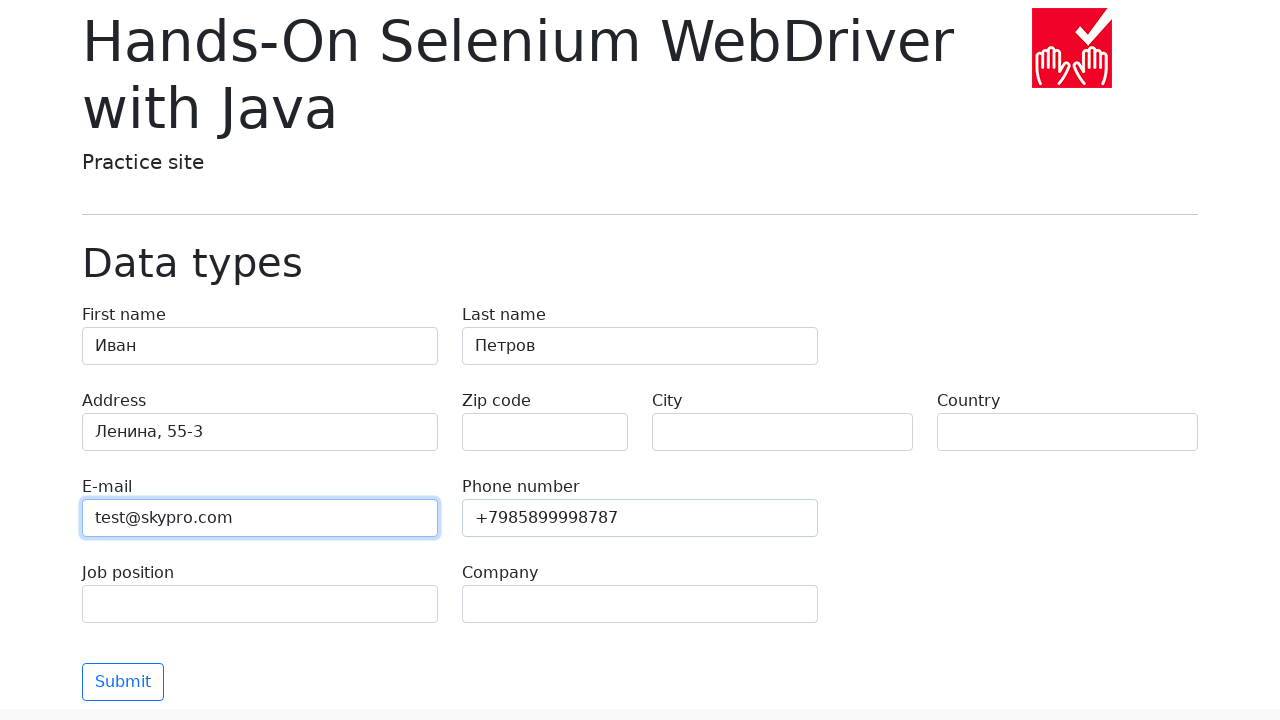

Left zip code field empty on input[name='zip-code']
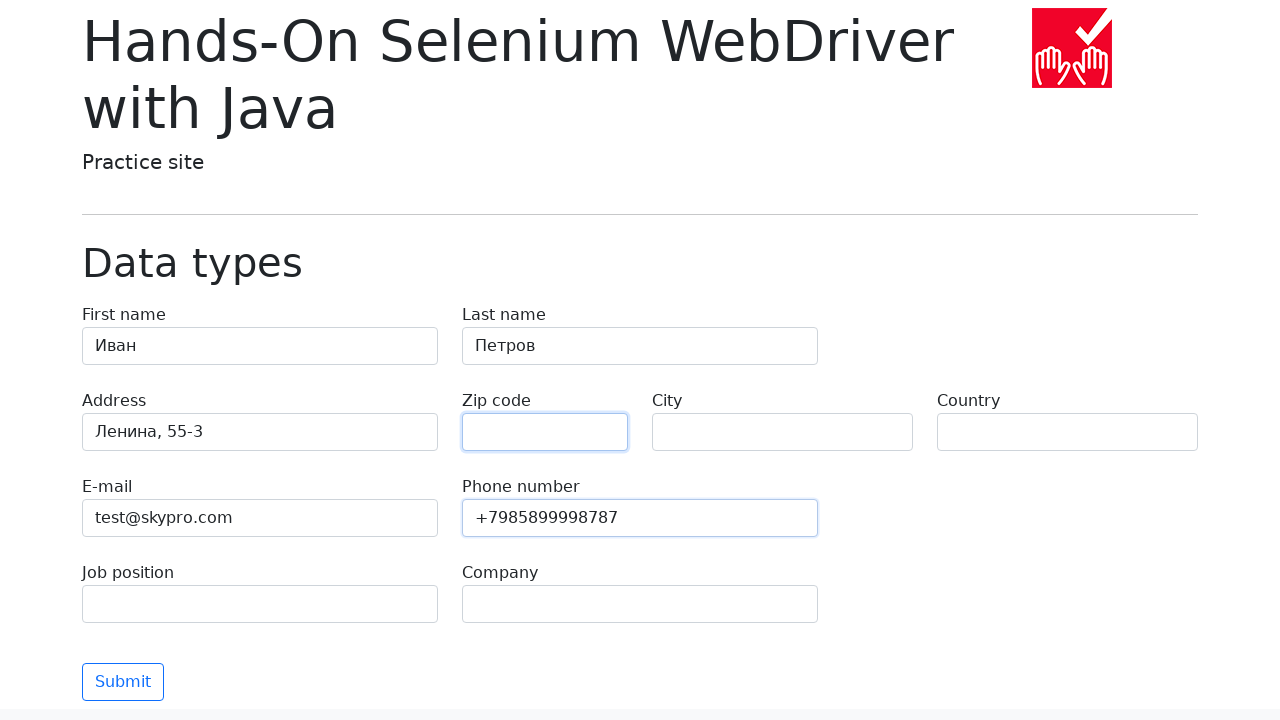

Filled city field with 'Москва' on input[name='city']
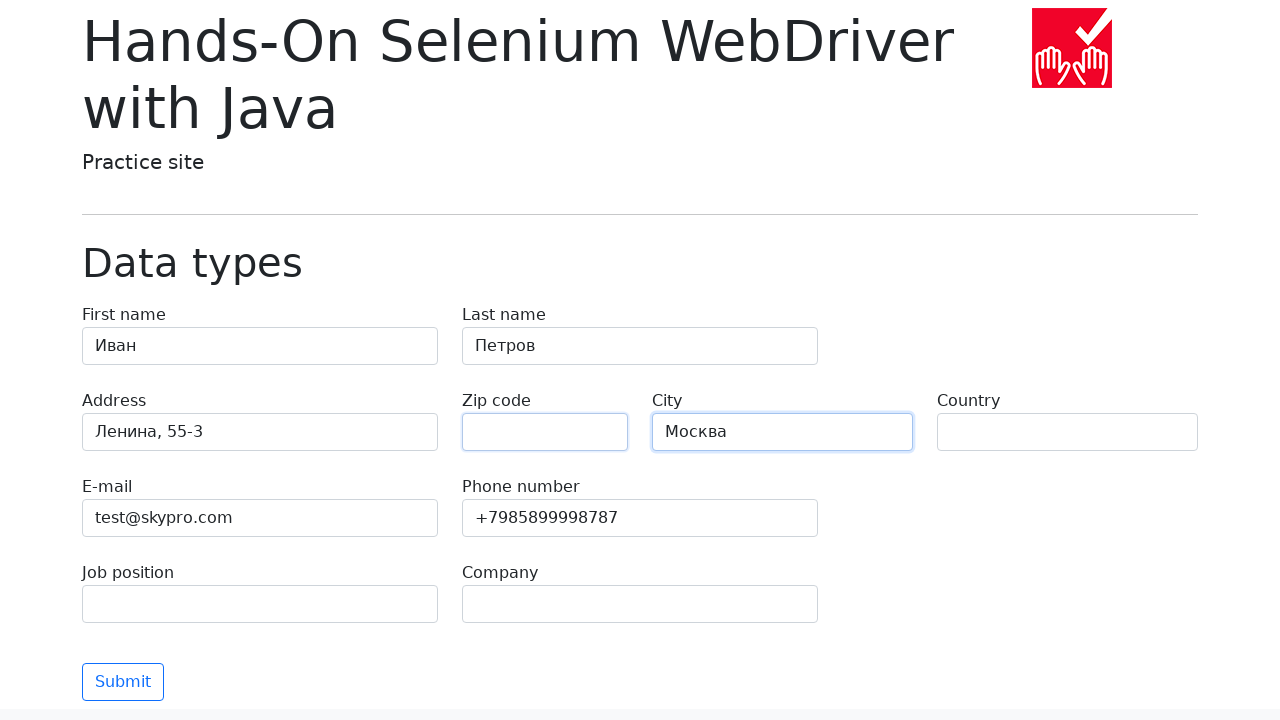

Filled country field with 'Россия' on input[name='country']
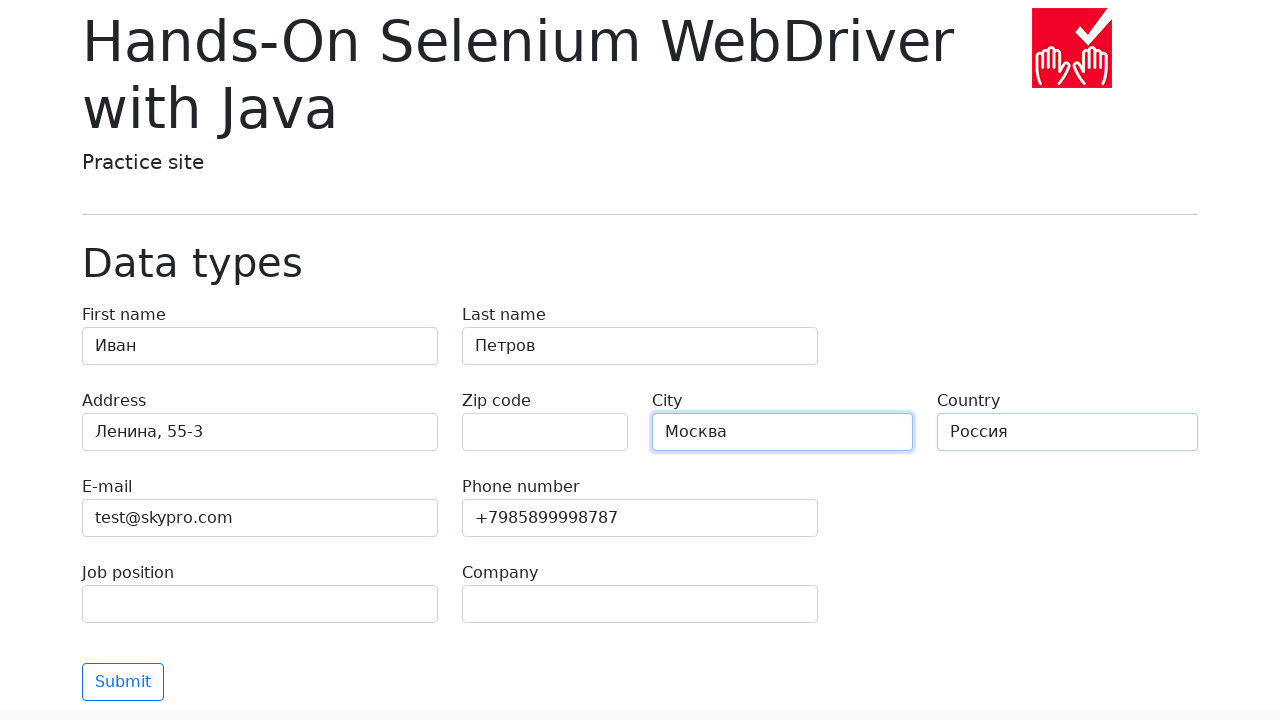

Filled job position field with 'QA' on input[name='job-position']
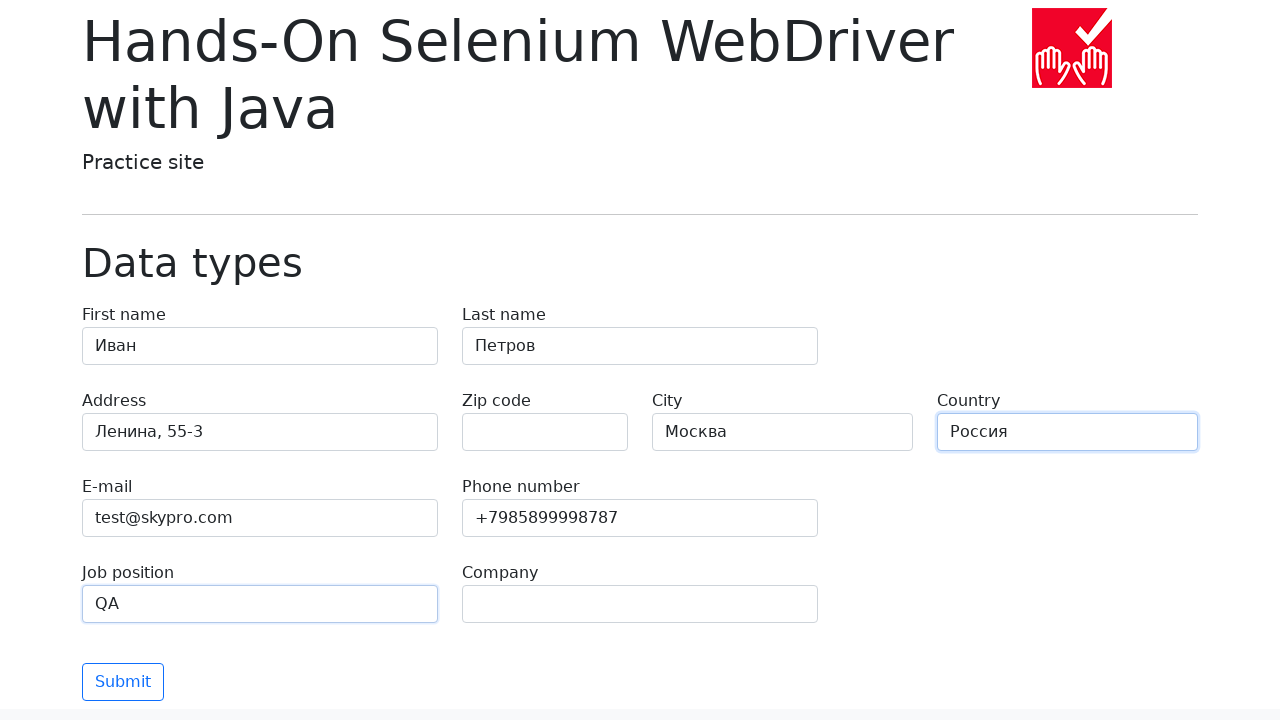

Filled company field with 'SkyPro' on input[name='company']
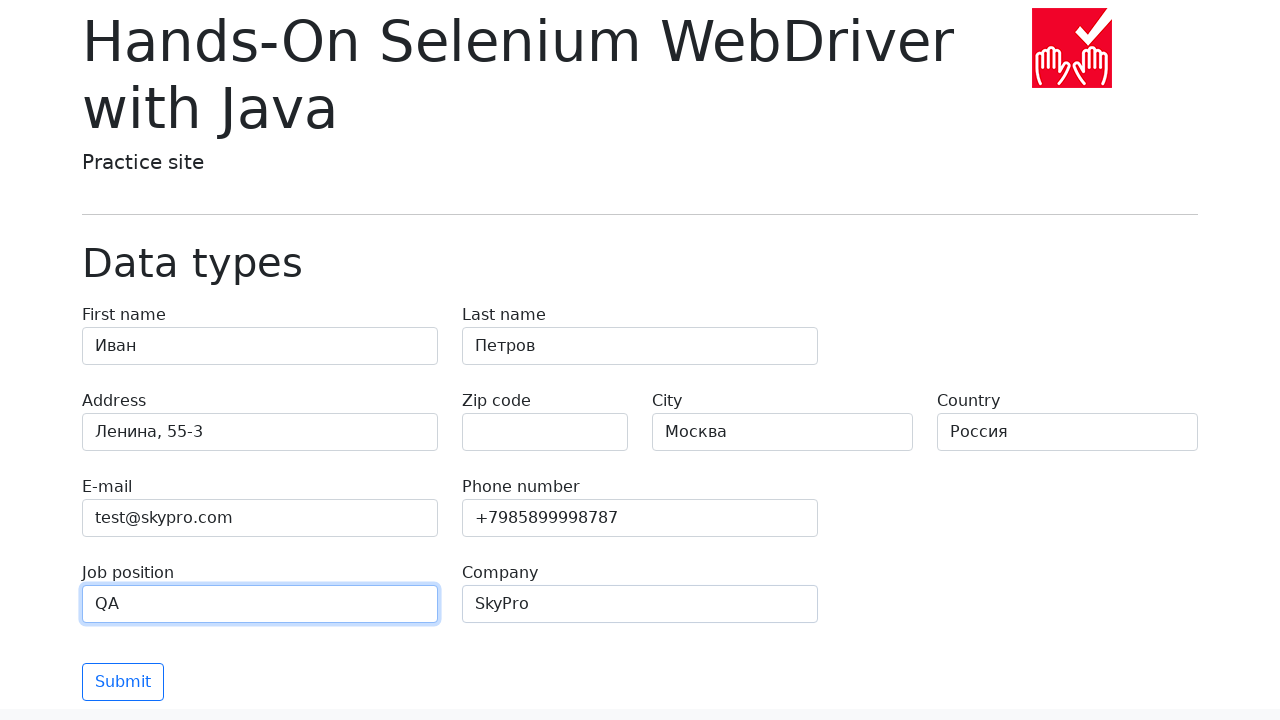

Clicked submit button to submit the form at (123, 682) on button
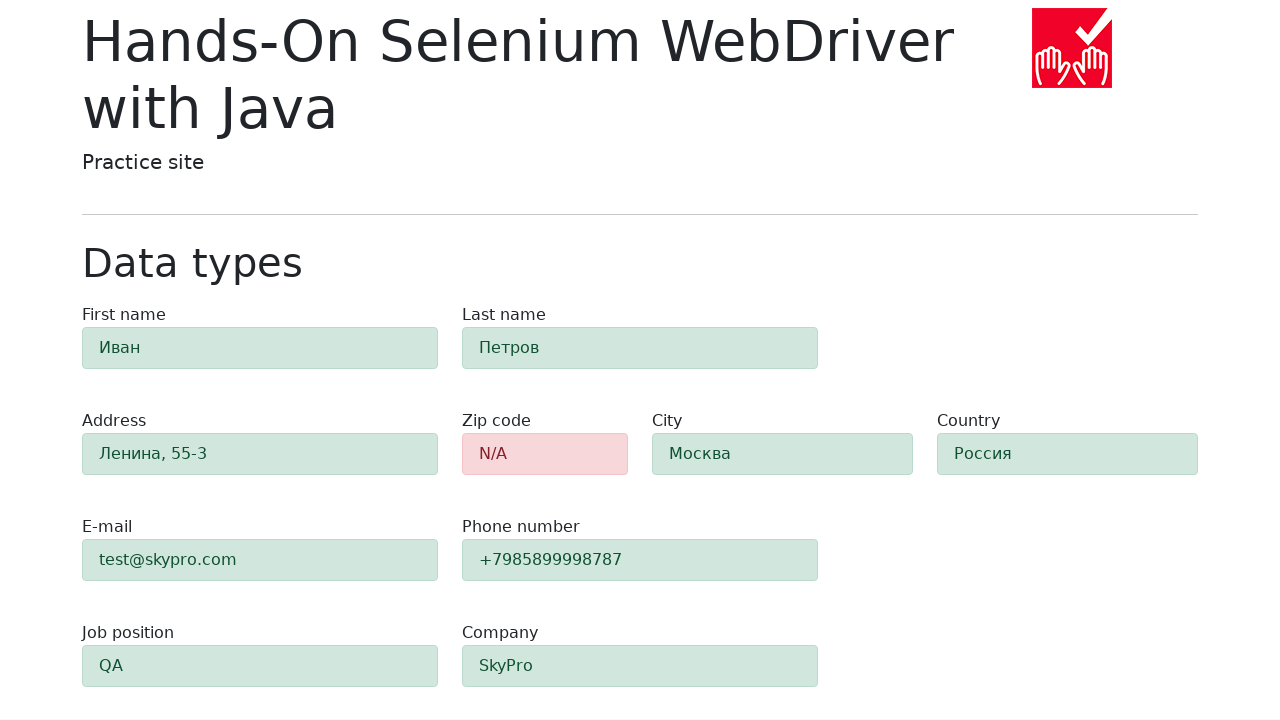

City field validation completed and element is ready
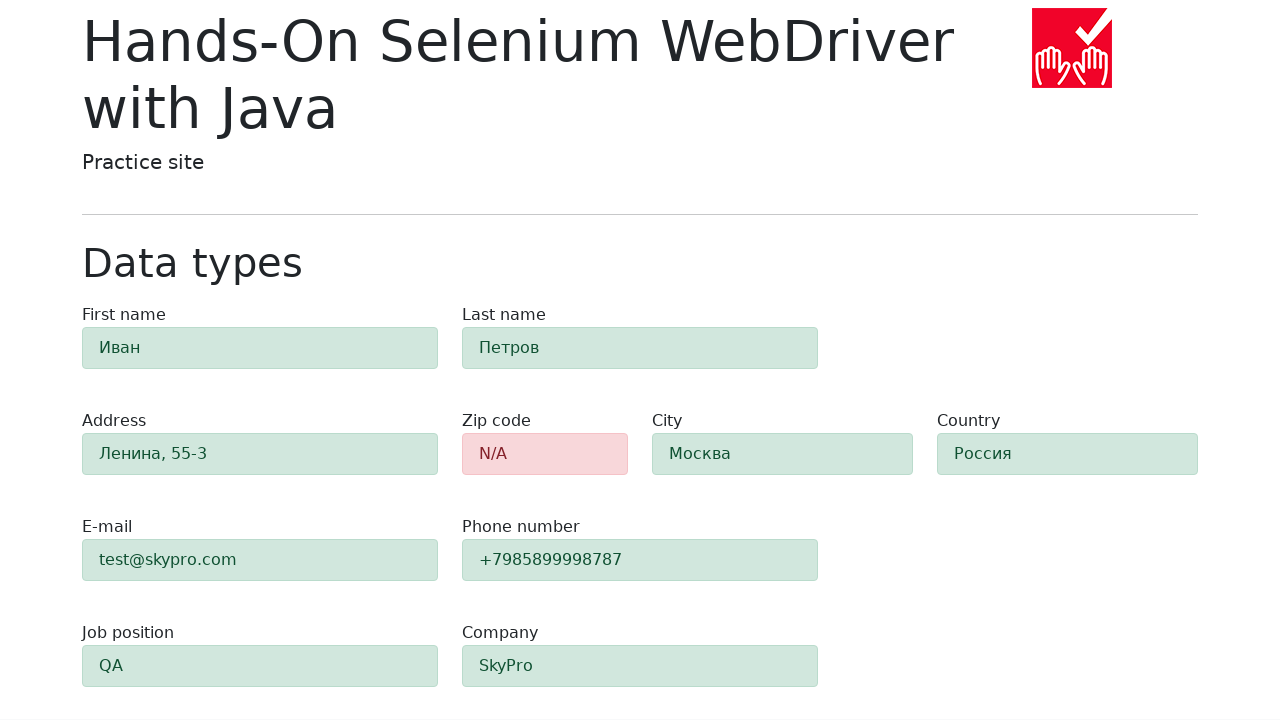

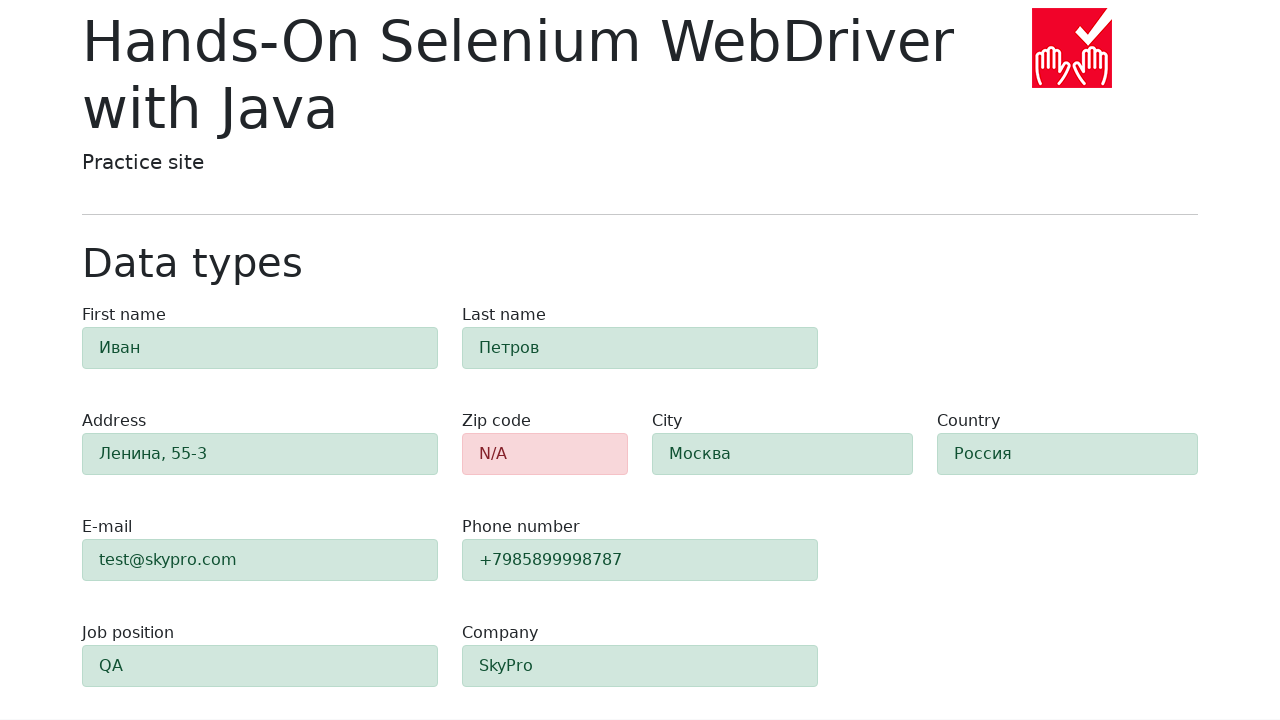